Tests marking all todo items as completed using the toggle all checkbox

Starting URL: https://demo.playwright.dev/todomvc

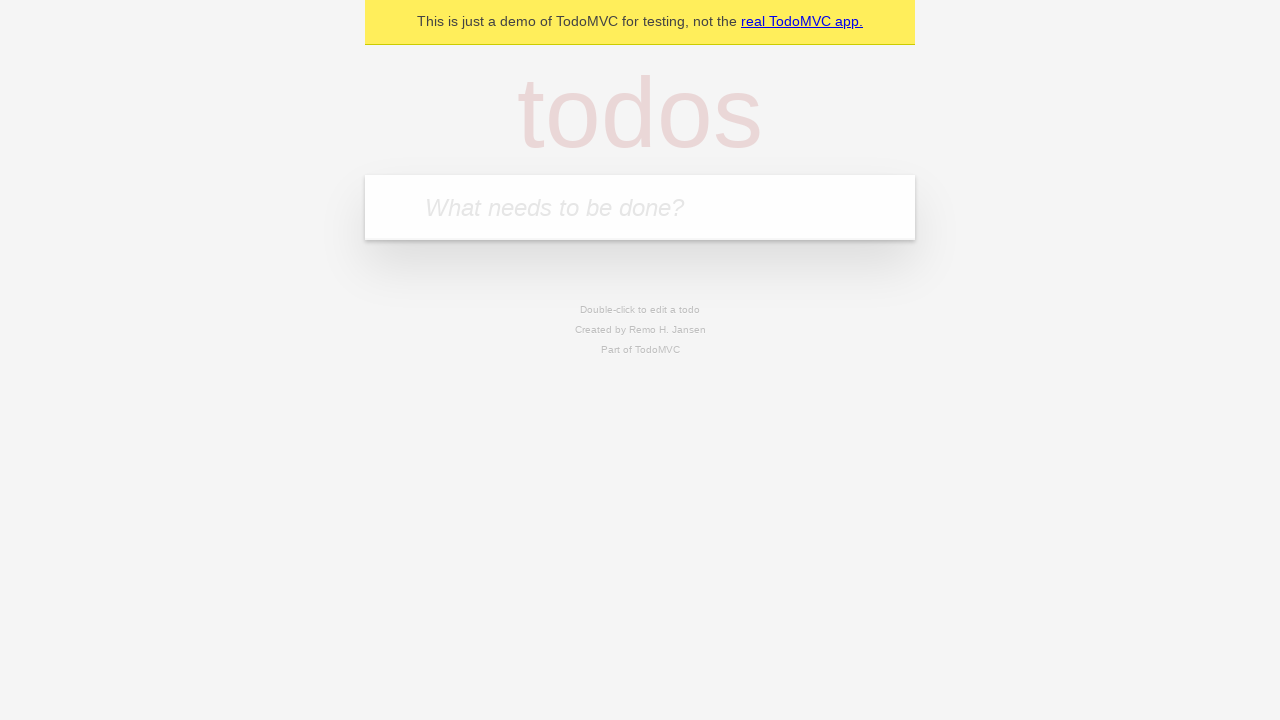

Filled todo input with 'buy some cheese' on internal:attr=[placeholder="What needs to be done?"i]
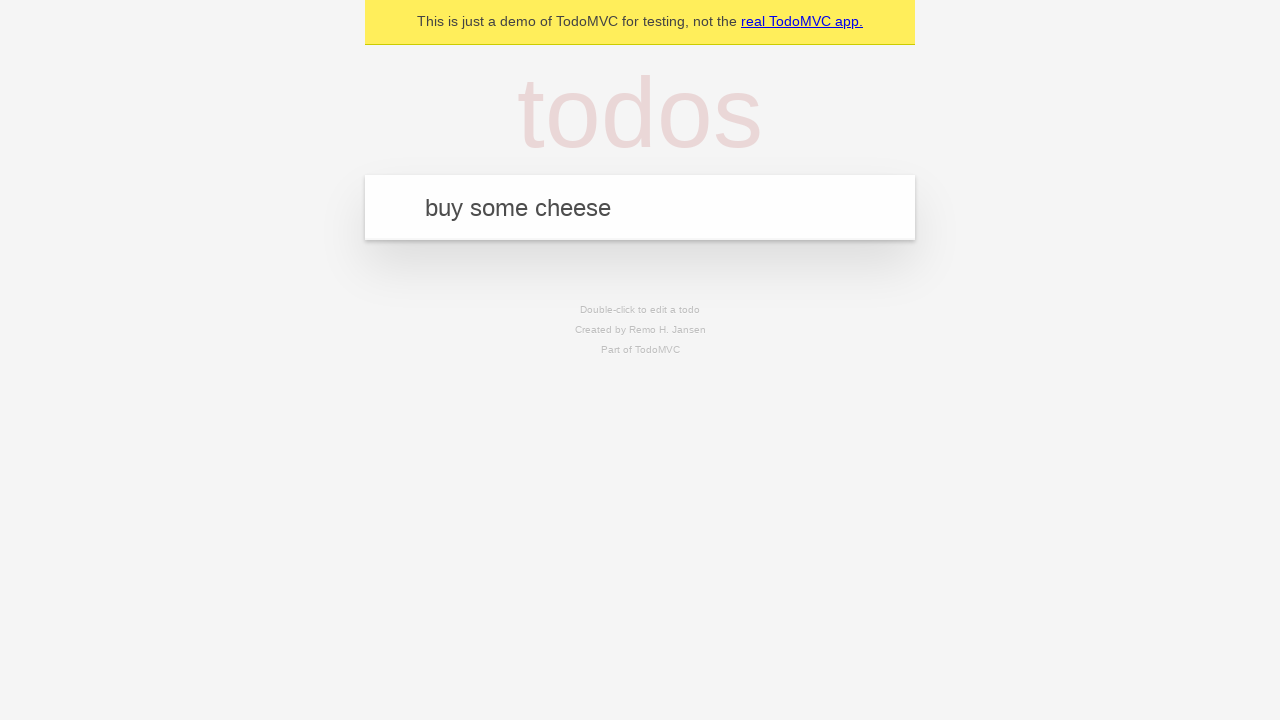

Pressed Enter to add first todo item on internal:attr=[placeholder="What needs to be done?"i]
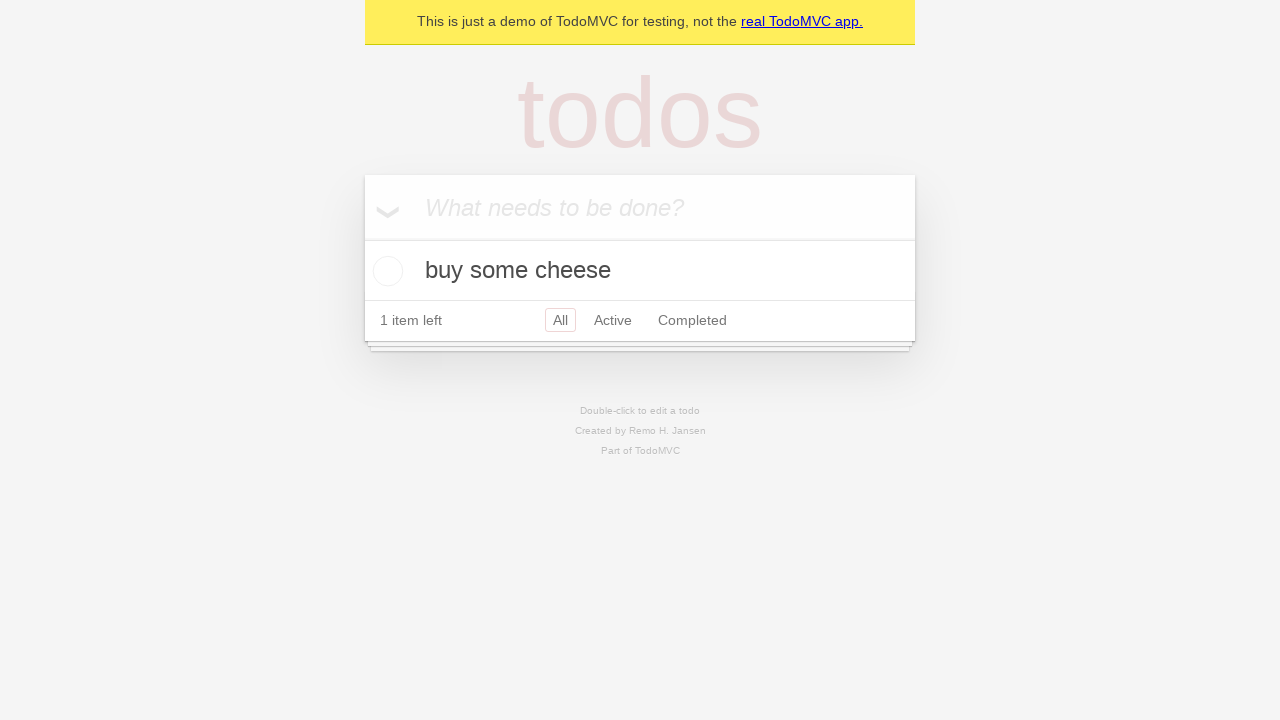

Filled todo input with 'feed the cat' on internal:attr=[placeholder="What needs to be done?"i]
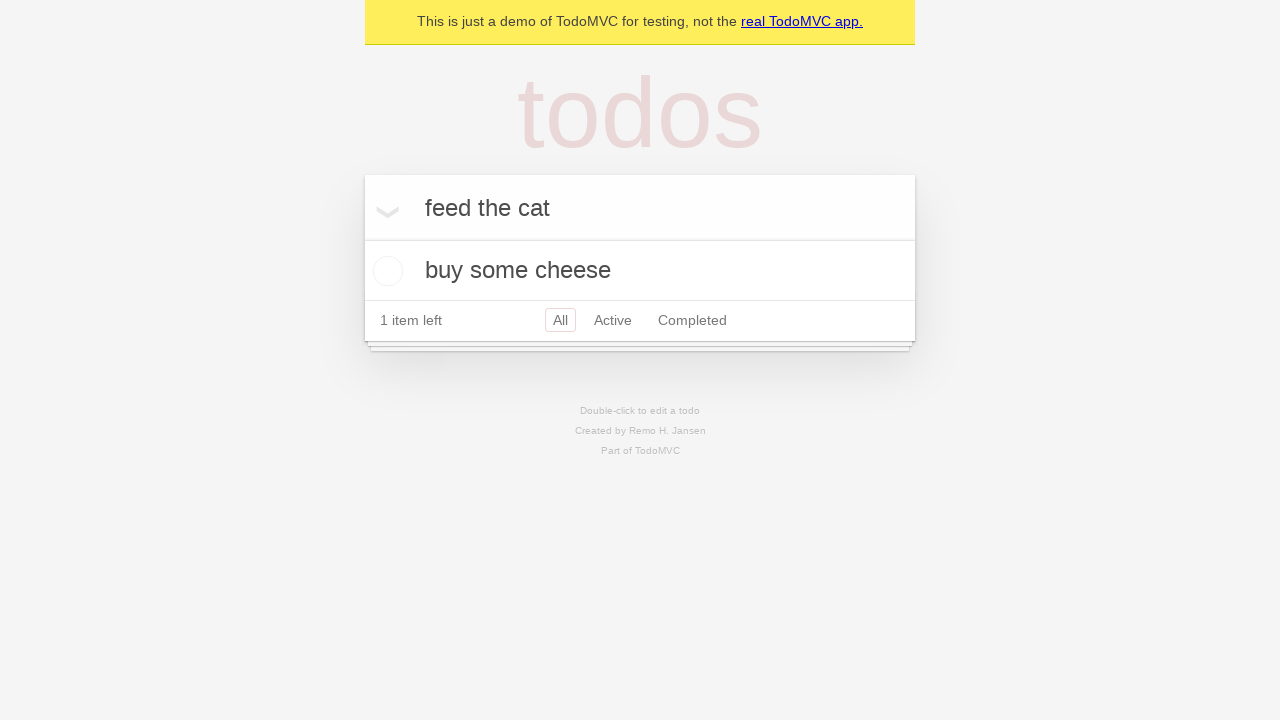

Pressed Enter to add second todo item on internal:attr=[placeholder="What needs to be done?"i]
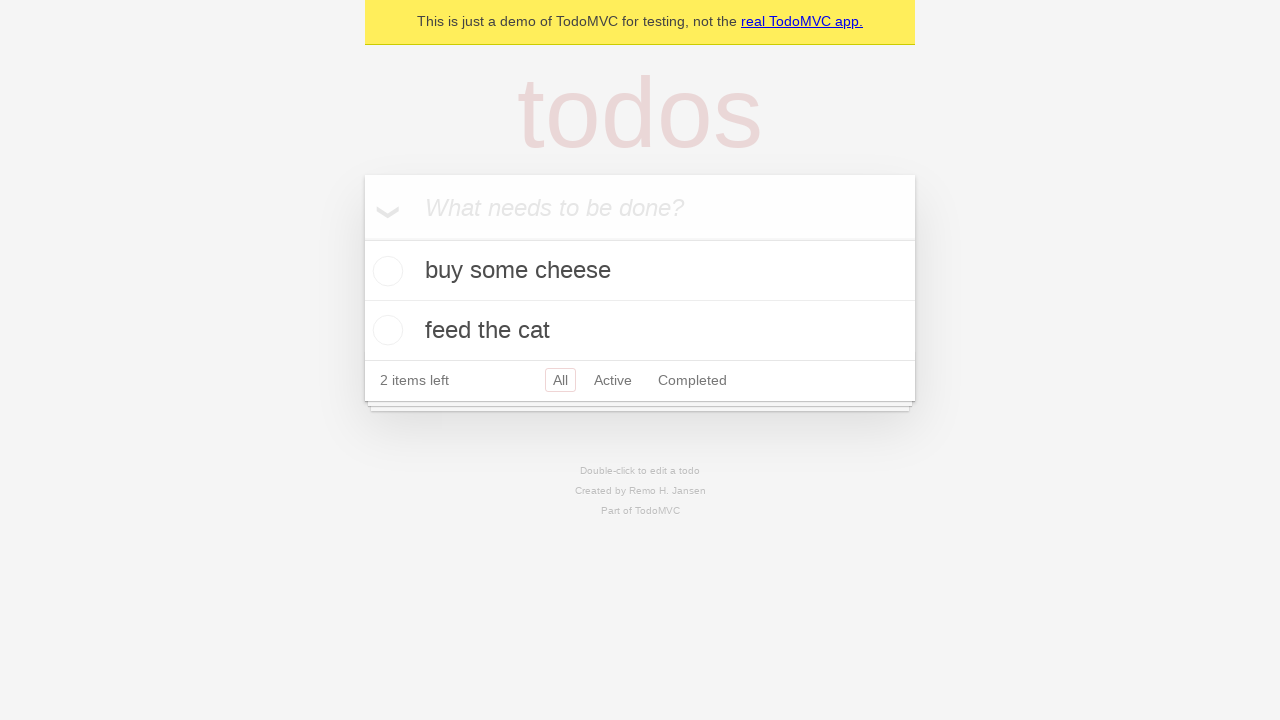

Filled todo input with 'book a doctors appointment' on internal:attr=[placeholder="What needs to be done?"i]
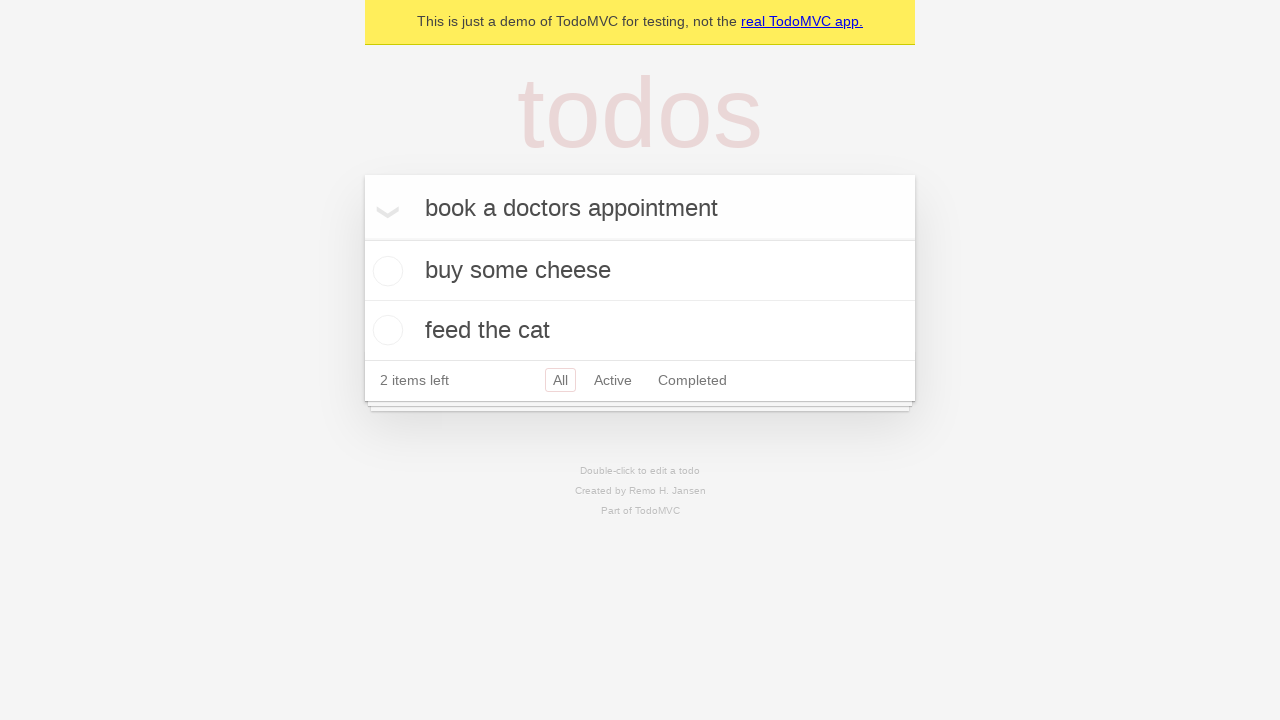

Pressed Enter to add third todo item on internal:attr=[placeholder="What needs to be done?"i]
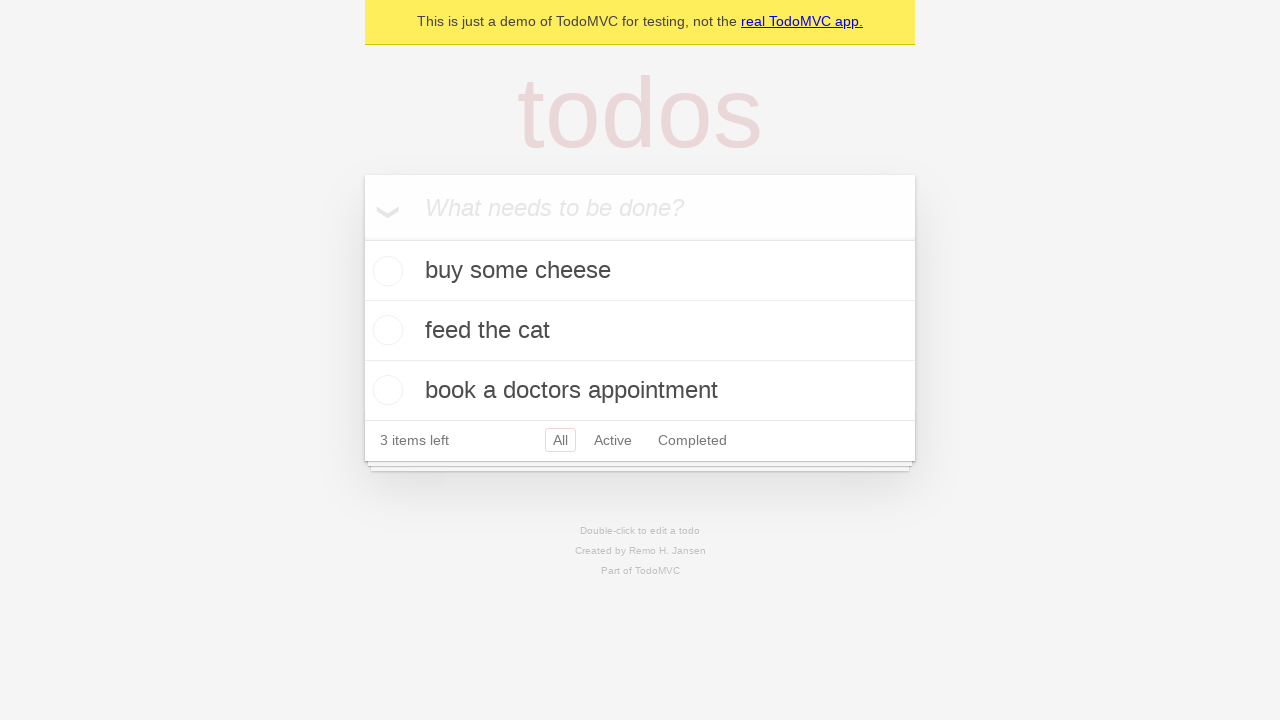

Clicked 'Mark all as complete' checkbox to mark all todos as completed at (362, 238) on internal:label="Mark all as complete"i
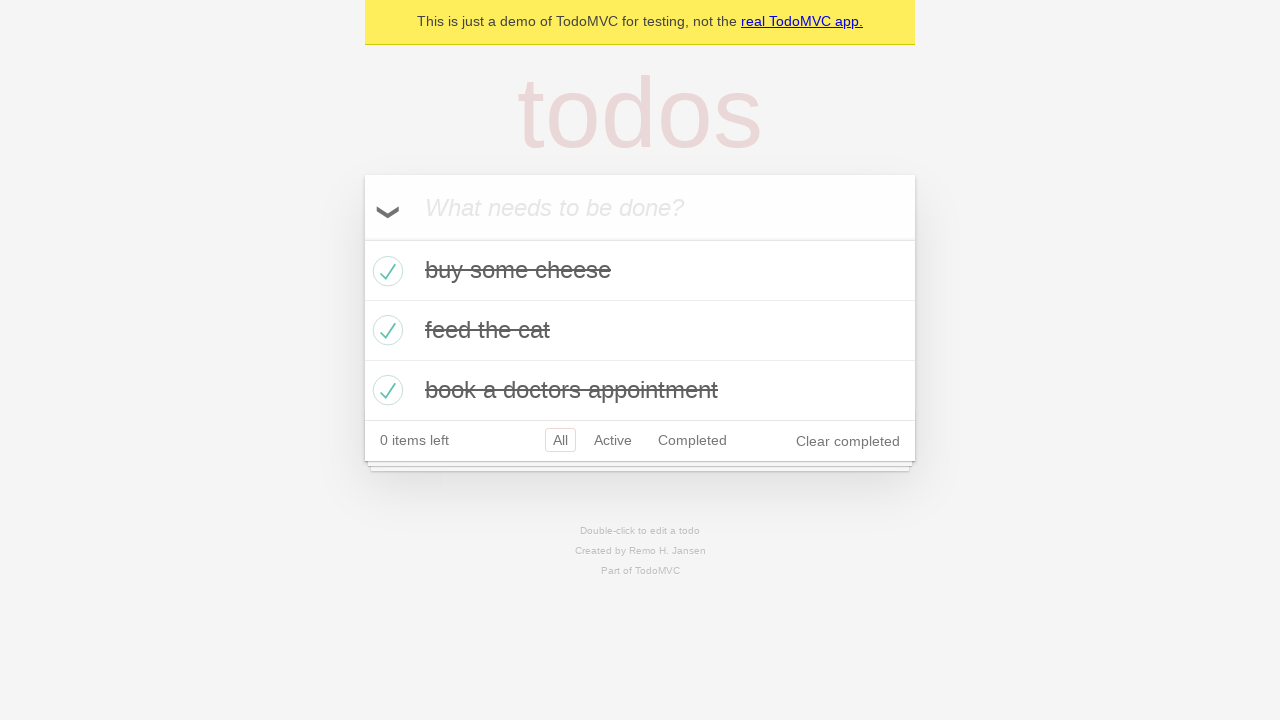

Waited for all todo items to show completed state
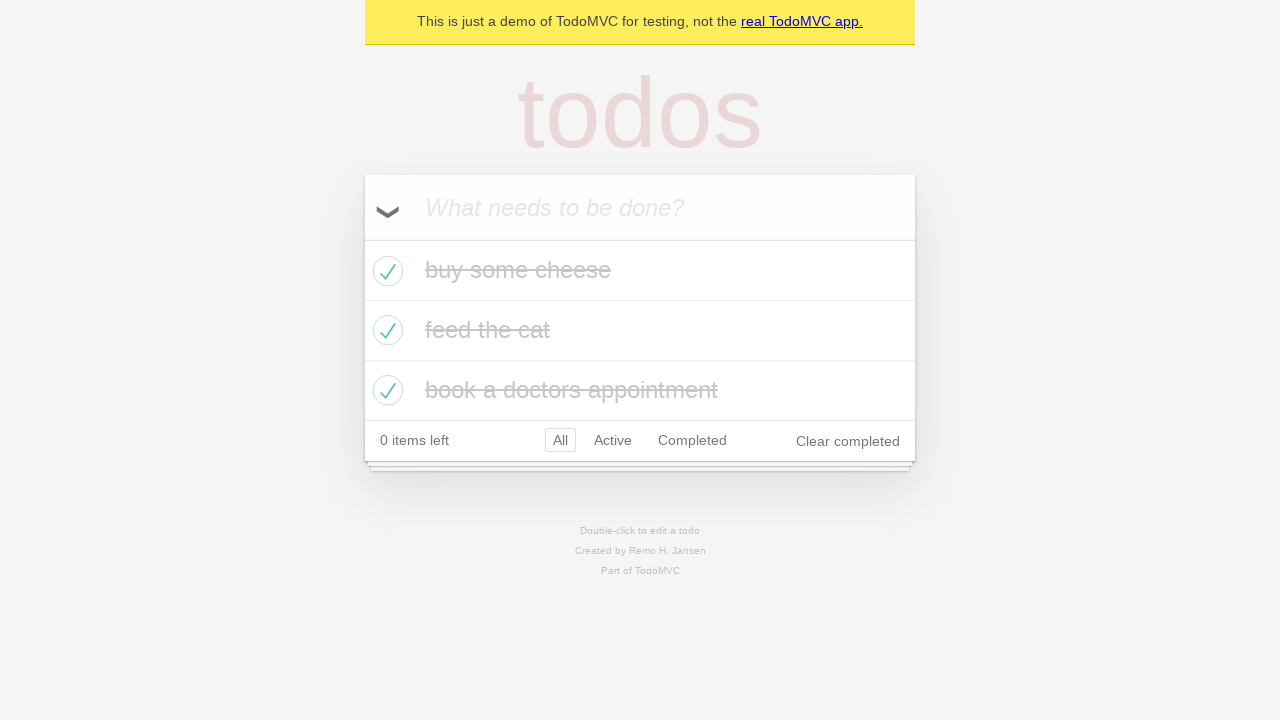

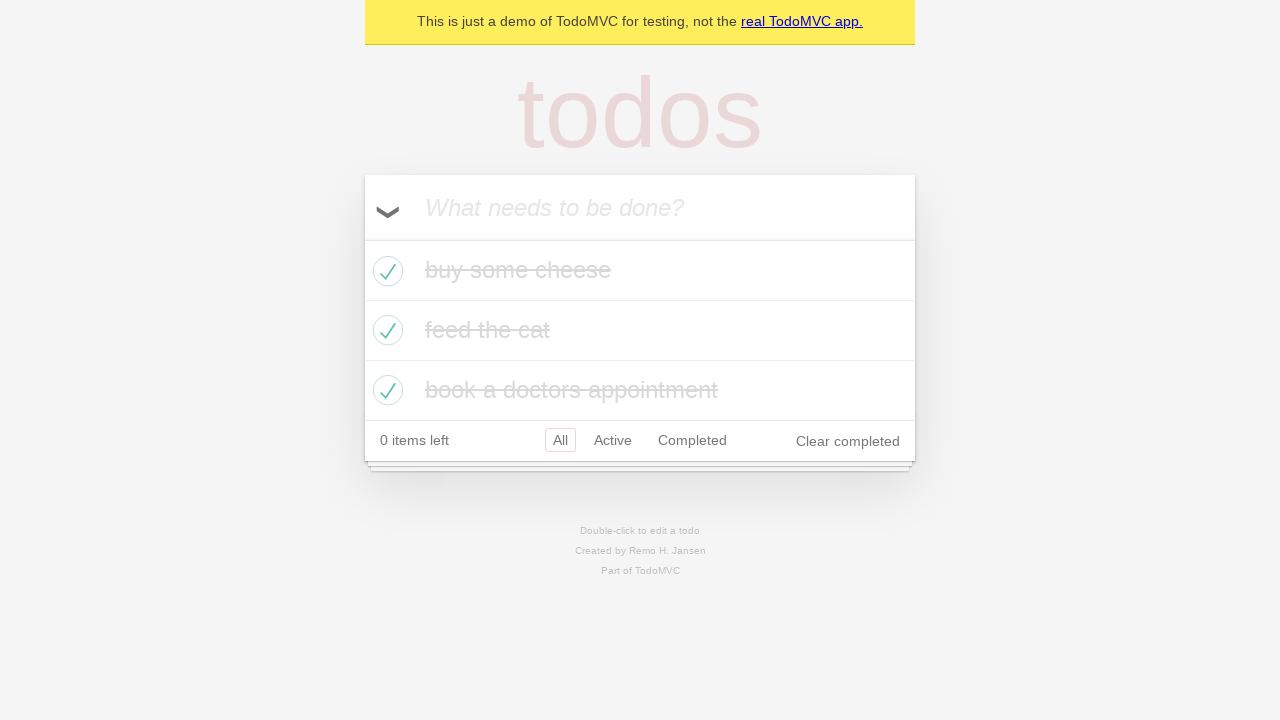